Opens a new browser window and verifies content, then switches back

Starting URL: https://demoqa.com/browser-windows

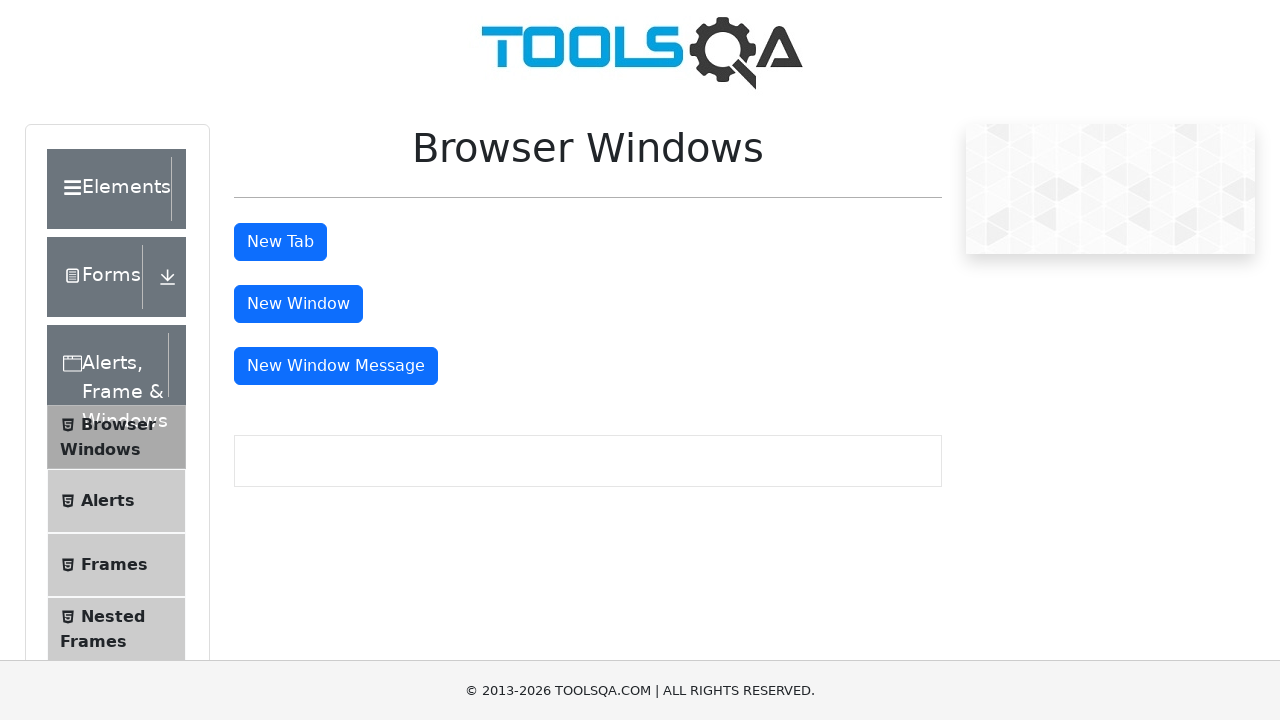

Clicked button to open new window at (298, 304) on #windowButton
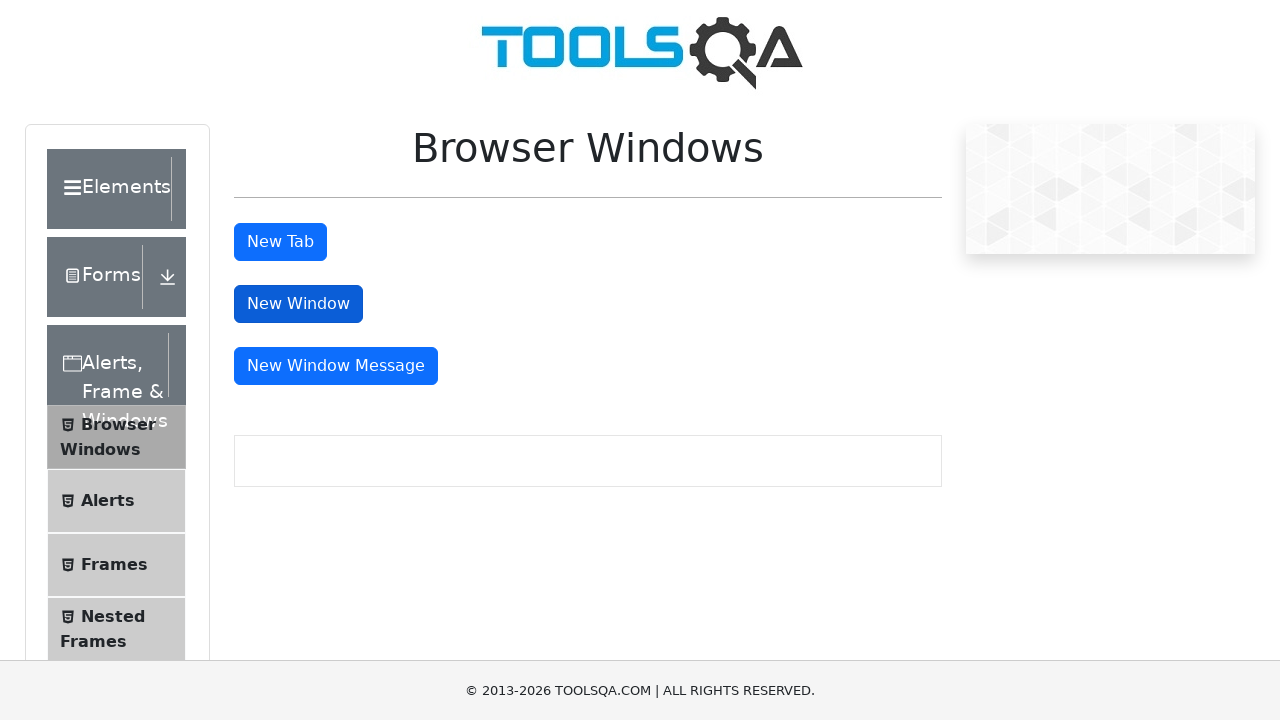

New window opened and captured
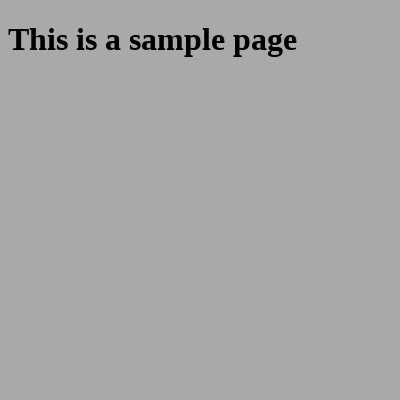

Sample heading loaded in new window
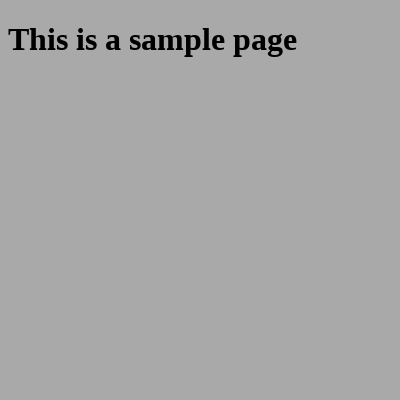

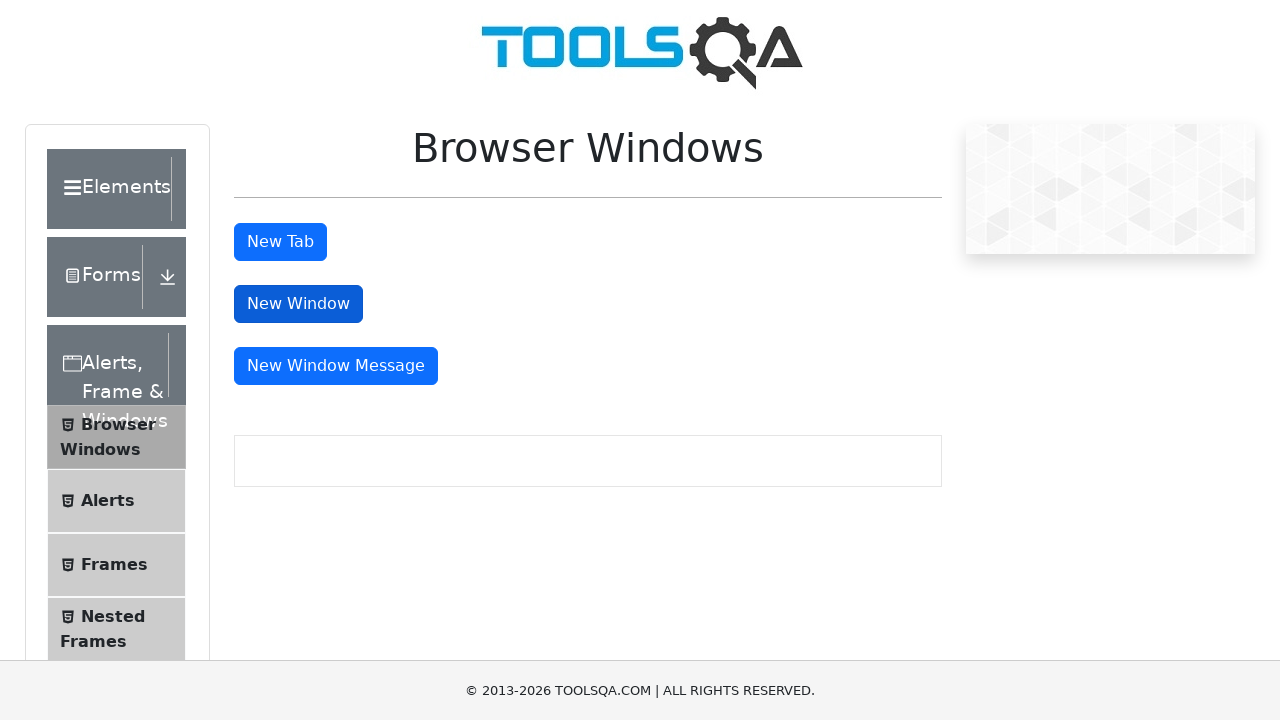